Tests opting out of A/B testing by adding the opt-out cookie before visiting the A/B test page, then navigating to the page and verifying the opt-out is active.

Starting URL: http://the-internet.herokuapp.com

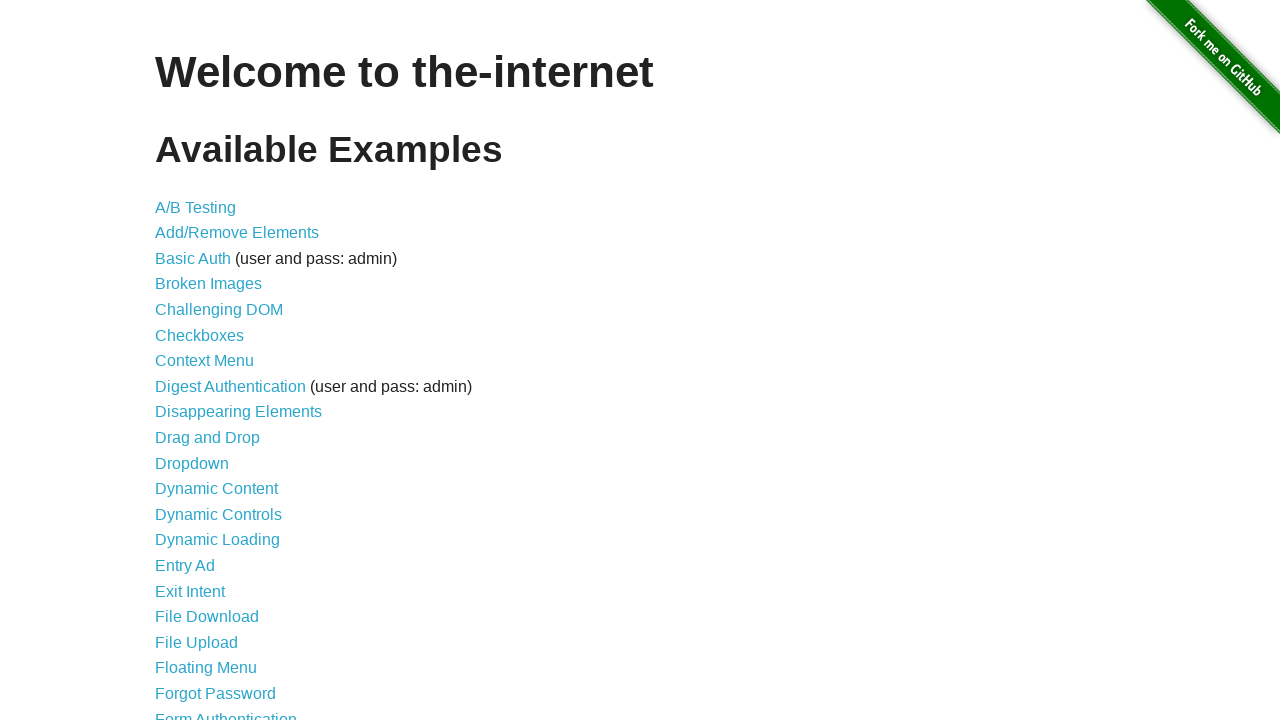

Added optimizelyOptOut cookie with value 'true' to opt out of A/B testing
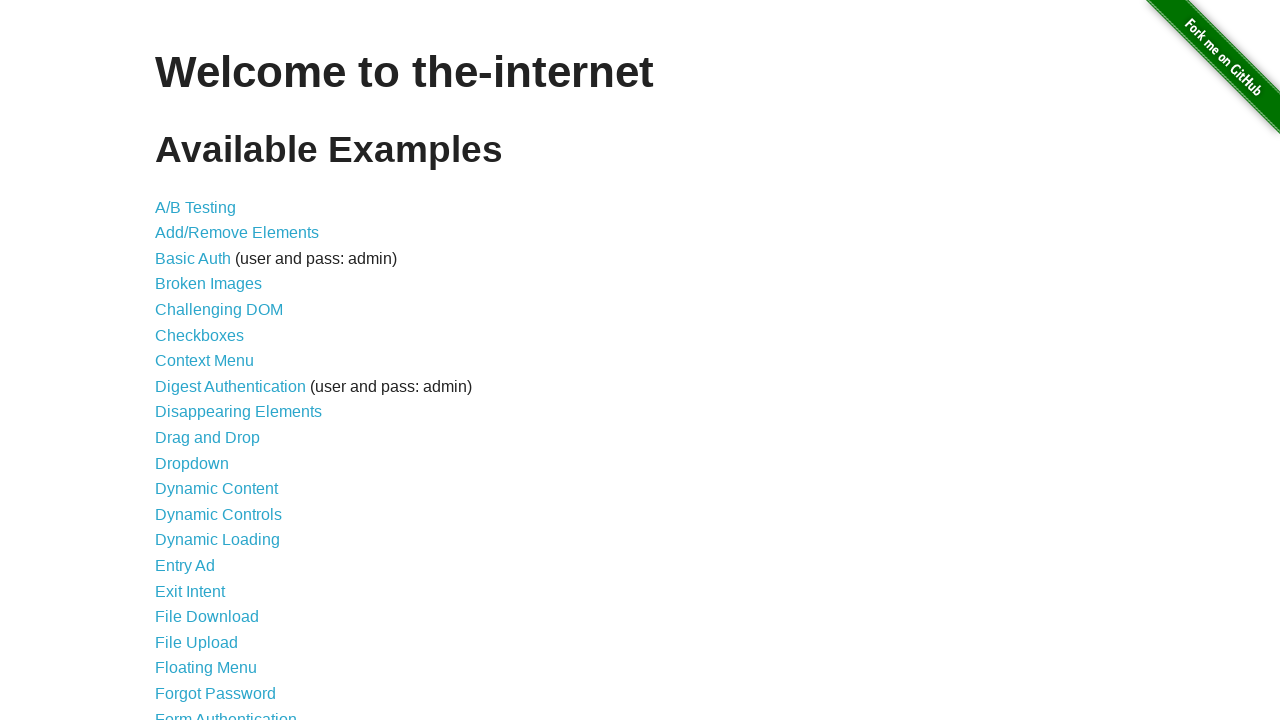

Navigated to A/B test page at http://the-internet.herokuapp.com/abtest
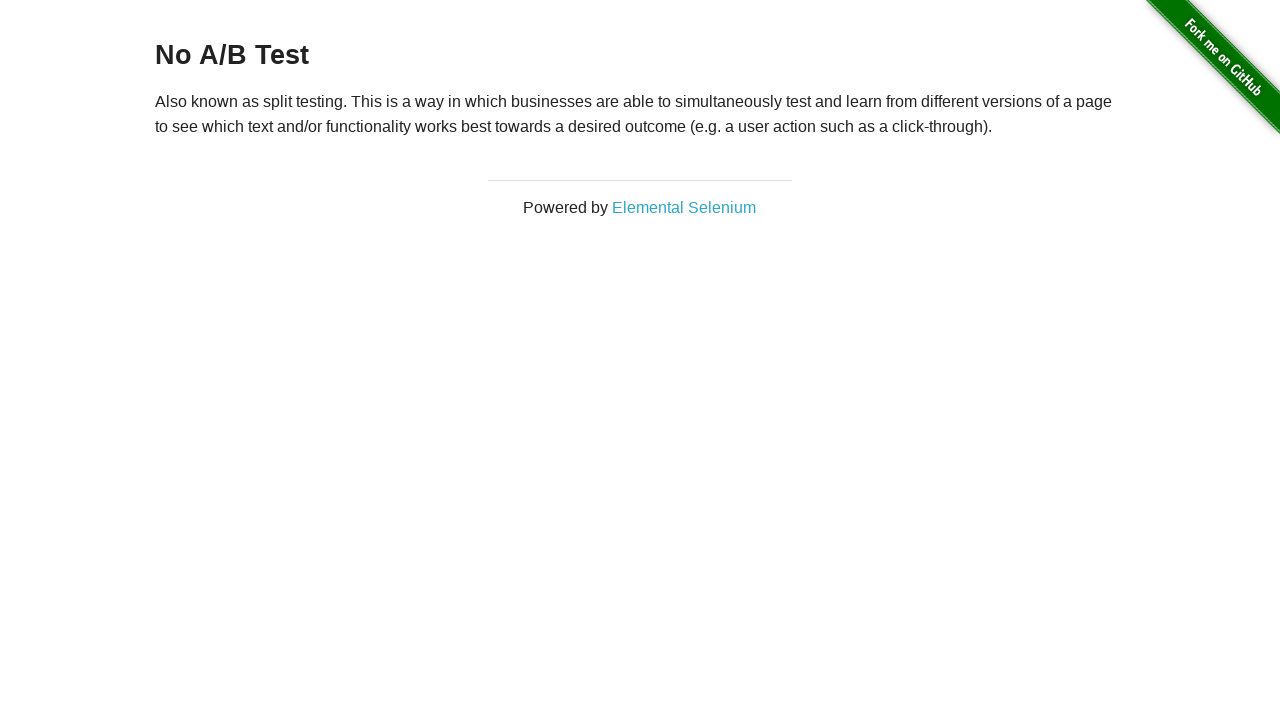

Retrieved heading text from the page
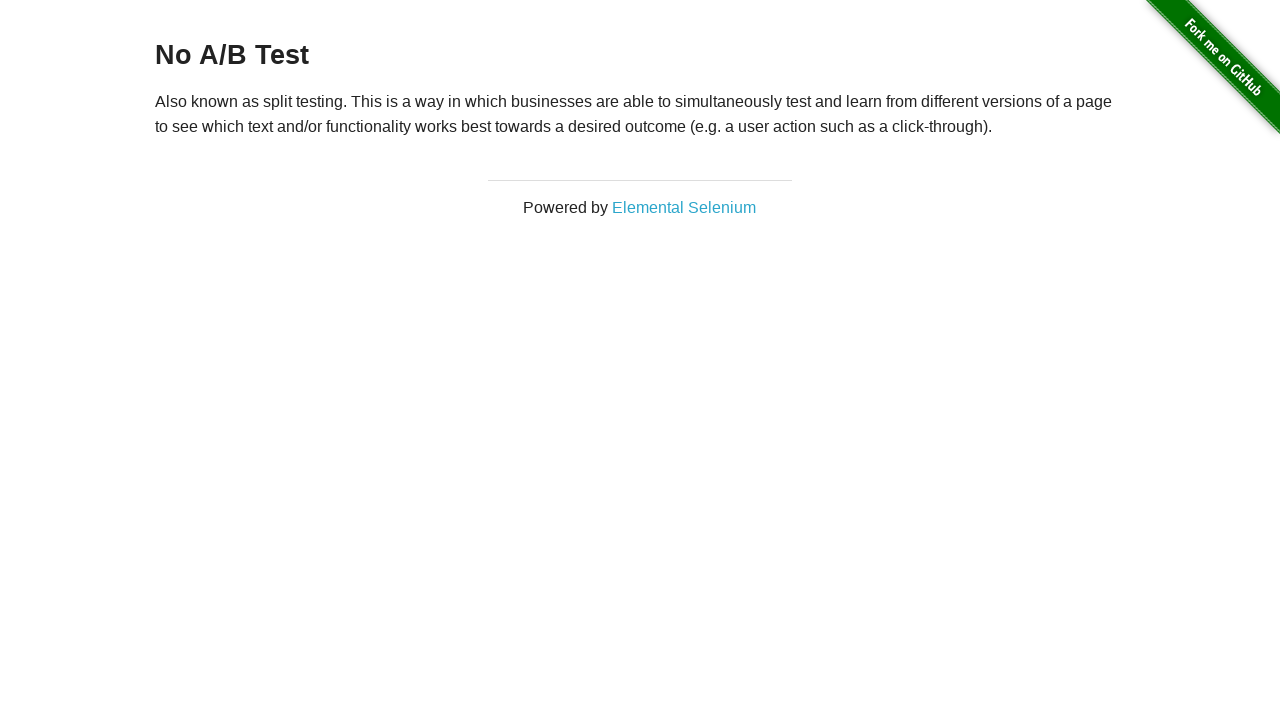

Verified that heading starts with 'No A/B Test', confirming opt-out is active
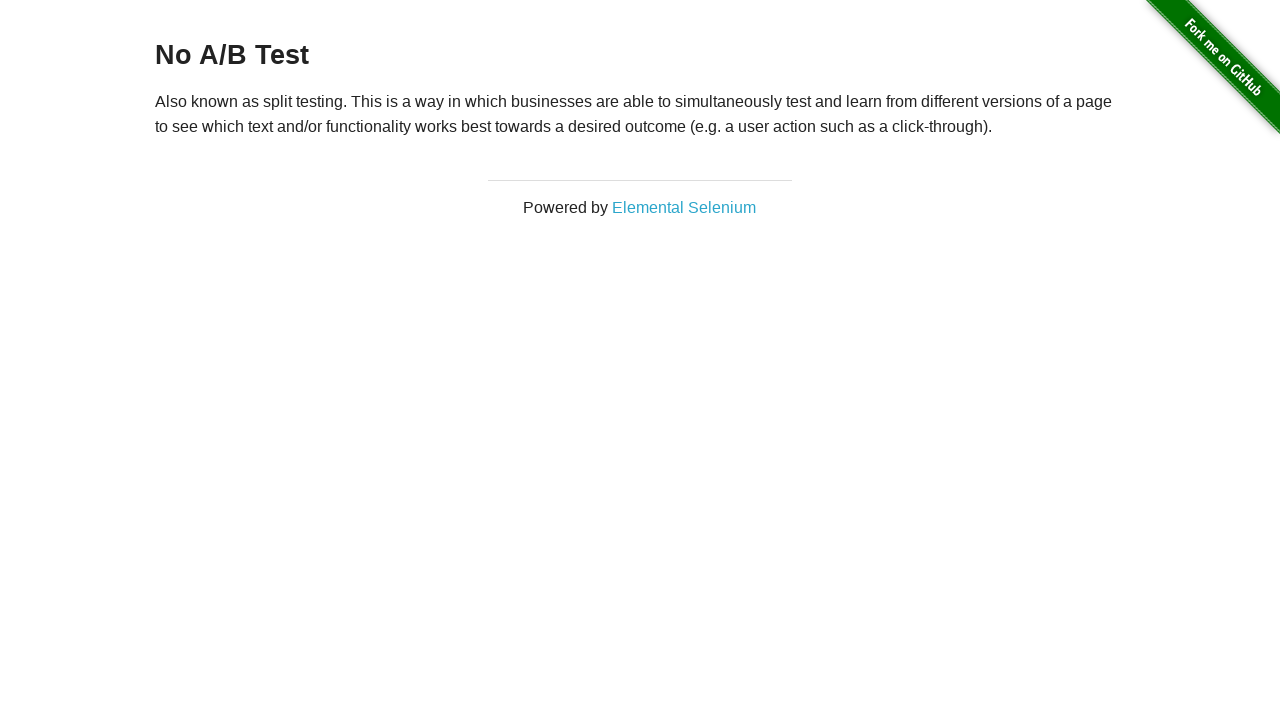

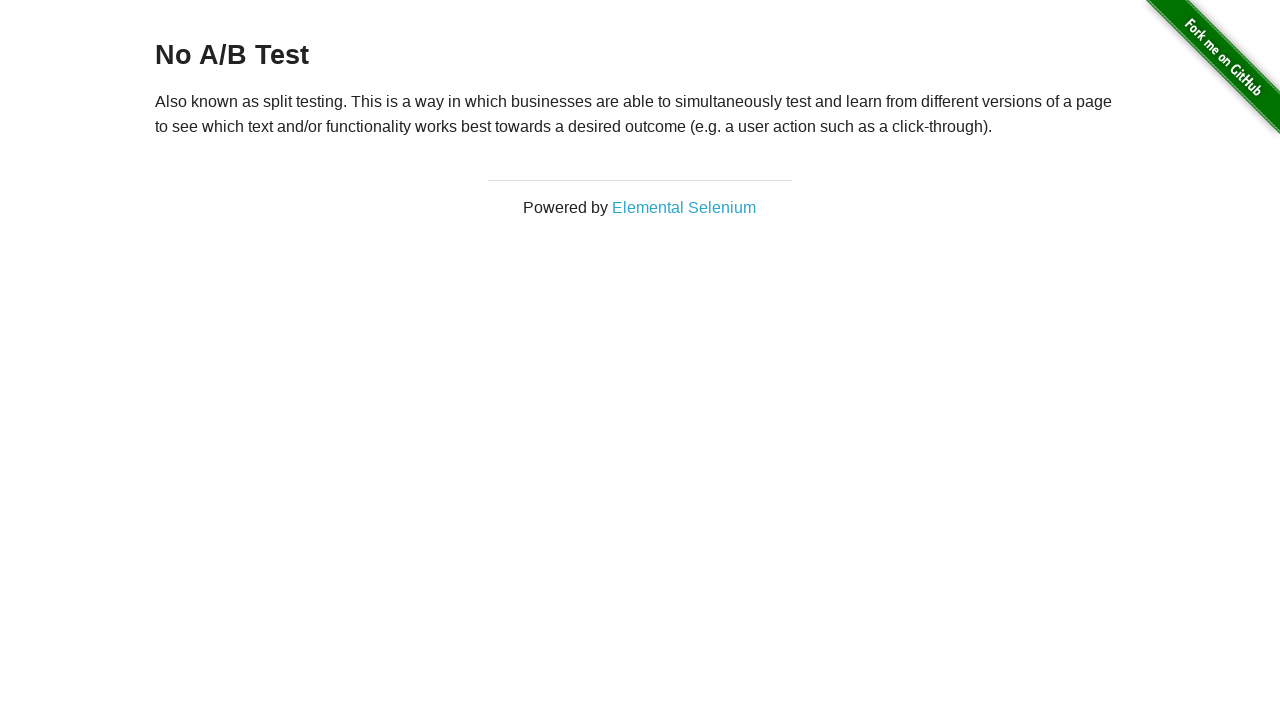